Tests that edits are cancelled when pressing Escape key

Starting URL: https://demo.playwright.dev/todomvc

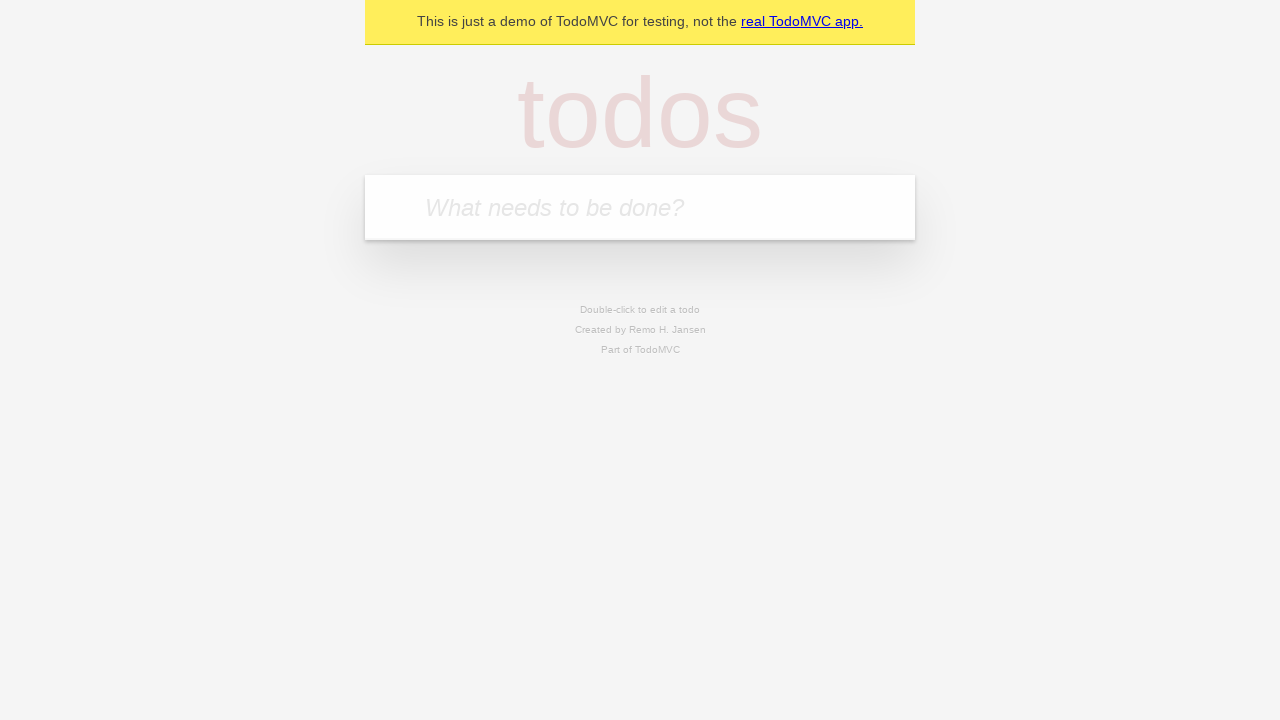

Filled input field with first todo 'buy some cheese' on internal:attr=[placeholder="What needs to be done?"i]
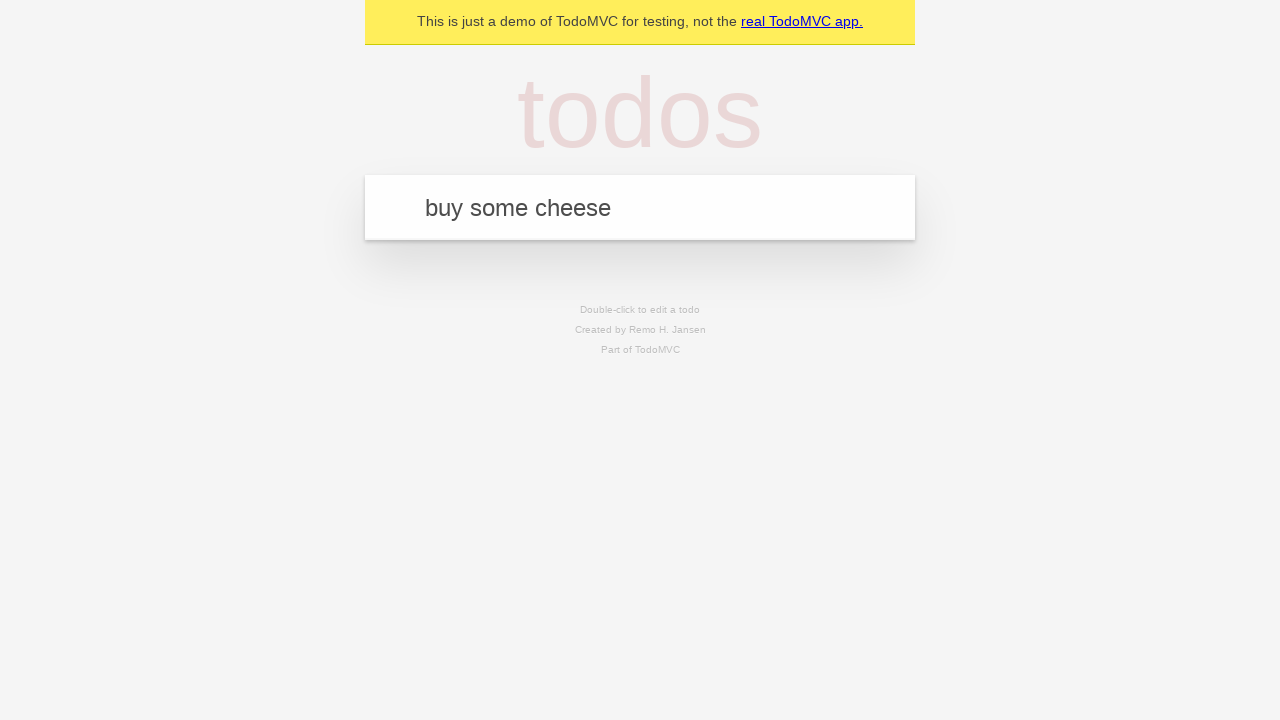

Pressed Enter to add first todo on internal:attr=[placeholder="What needs to be done?"i]
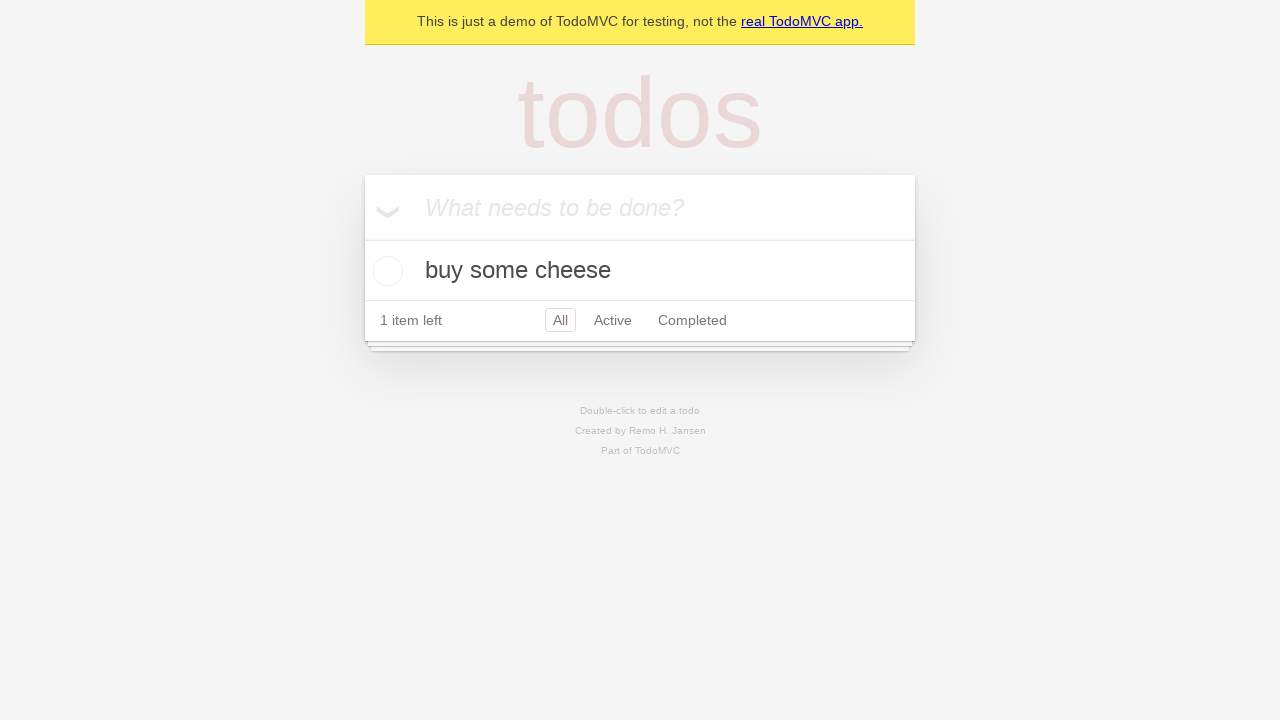

Filled input field with second todo 'feed the cat' on internal:attr=[placeholder="What needs to be done?"i]
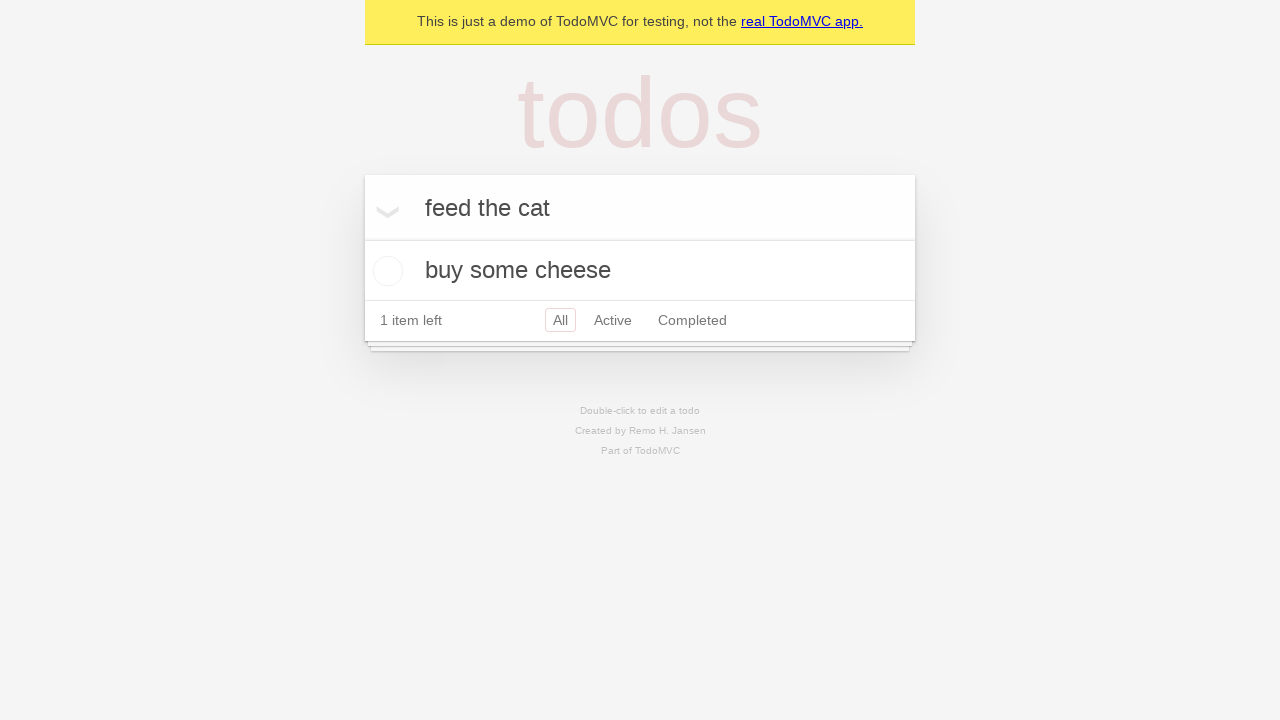

Pressed Enter to add second todo on internal:attr=[placeholder="What needs to be done?"i]
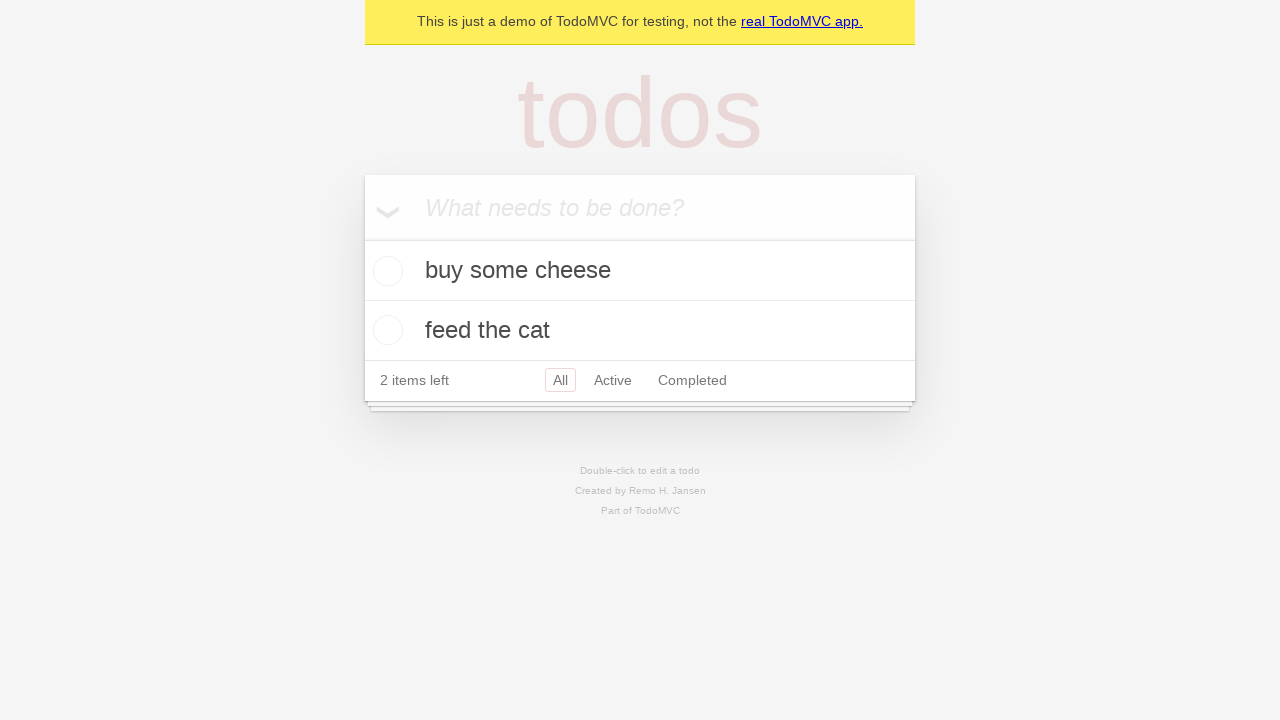

Filled input field with third todo 'book a doctors appointment' on internal:attr=[placeholder="What needs to be done?"i]
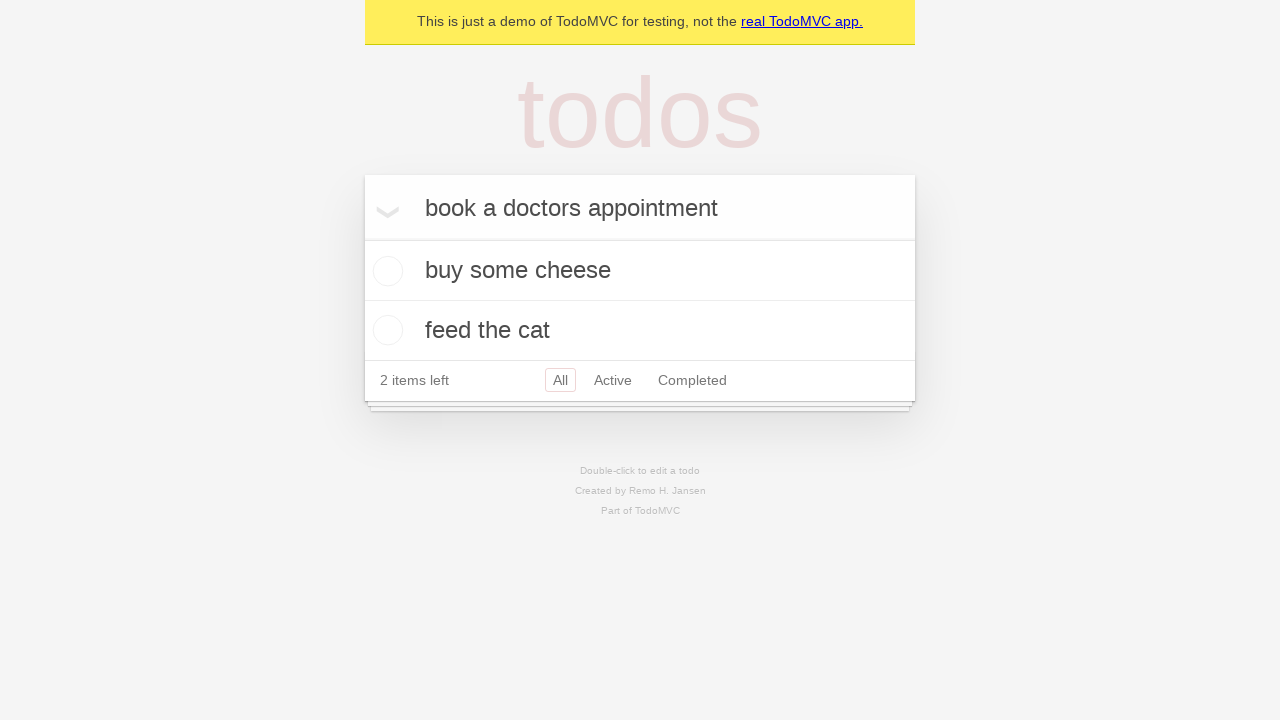

Pressed Enter to add third todo on internal:attr=[placeholder="What needs to be done?"i]
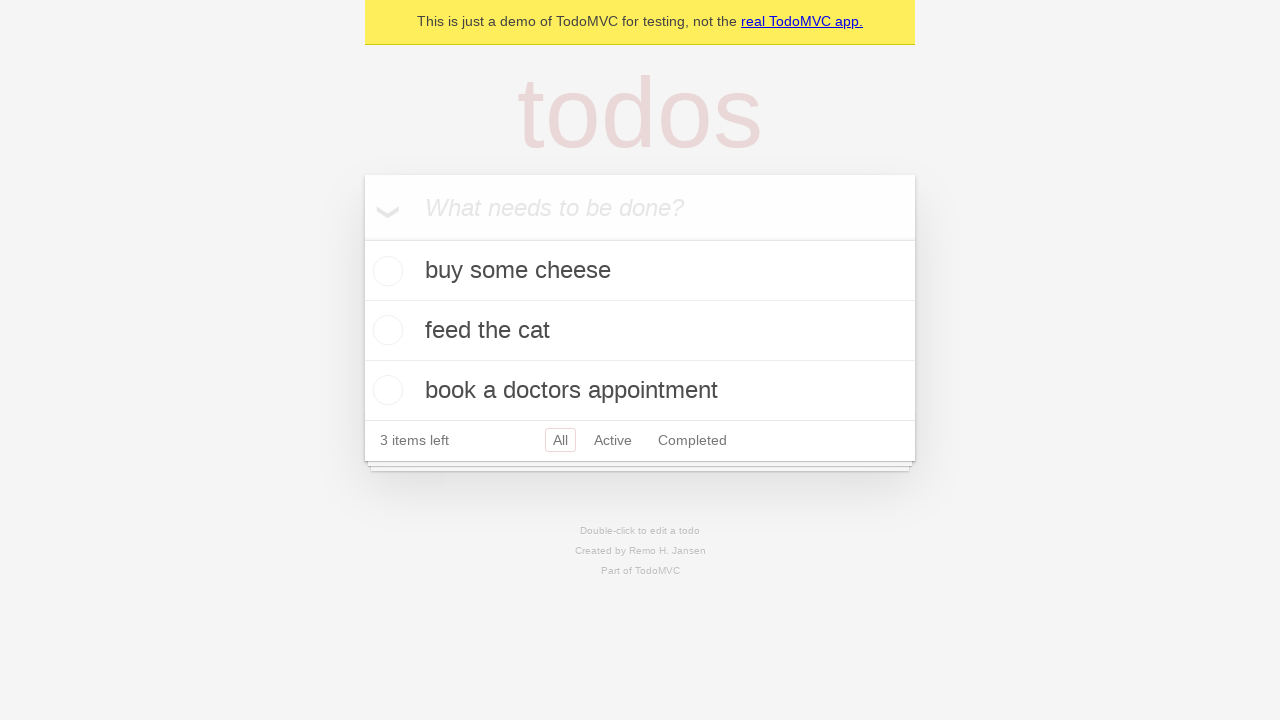

Double-clicked second todo to enter edit mode at (640, 331) on internal:testid=[data-testid="todo-item"s] >> nth=1
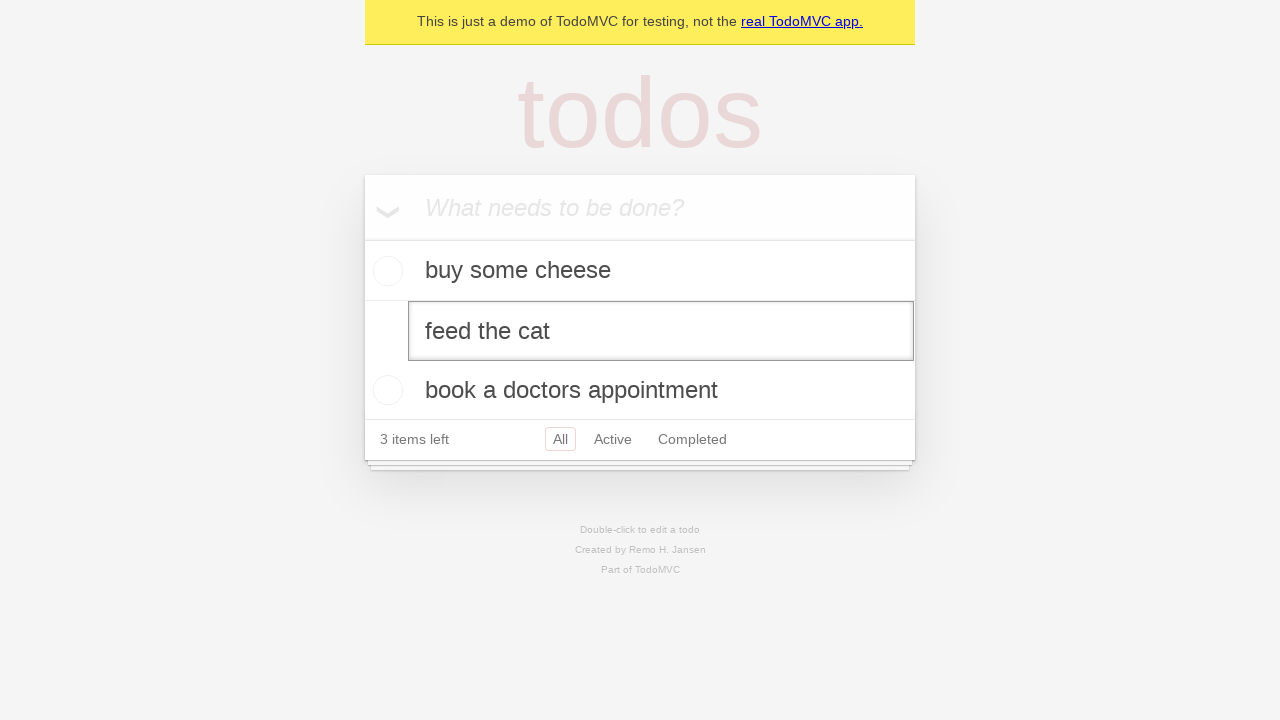

Filled edit field with new text 'buy some sausages' on internal:testid=[data-testid="todo-item"s] >> nth=1 >> internal:role=textbox[nam
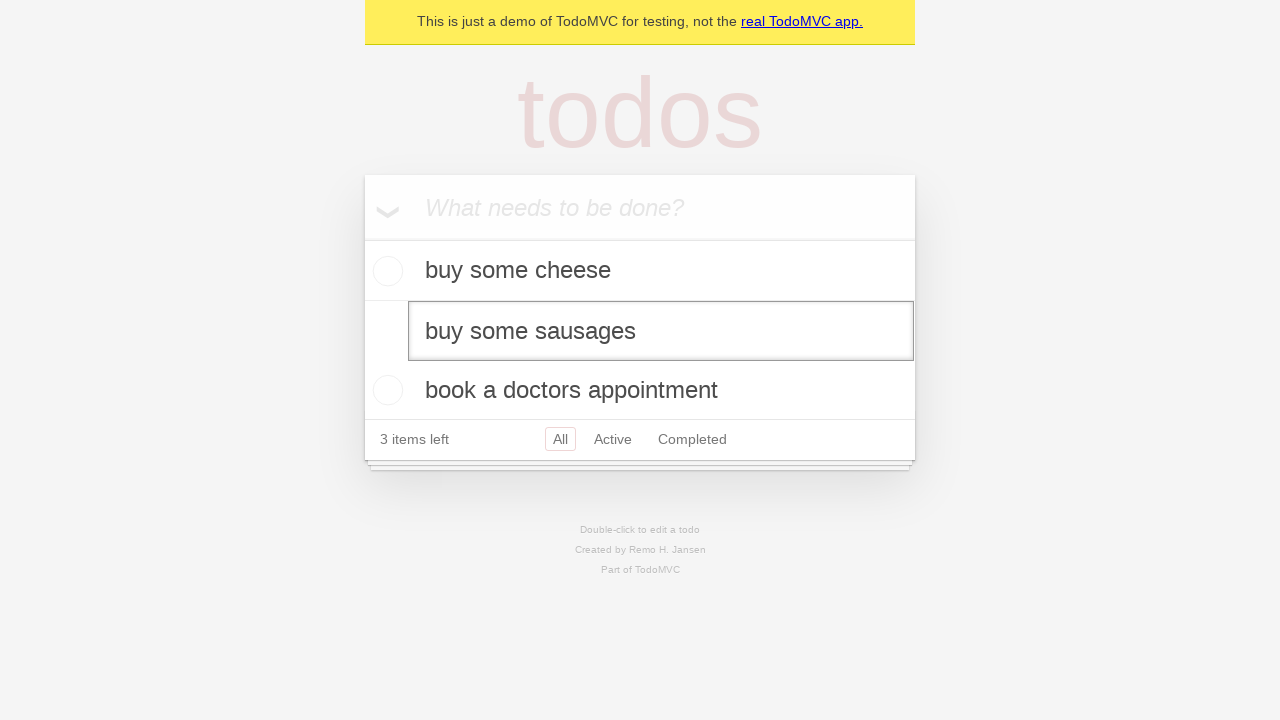

Pressed Escape to cancel edit on internal:testid=[data-testid="todo-item"s] >> nth=1 >> internal:role=textbox[nam
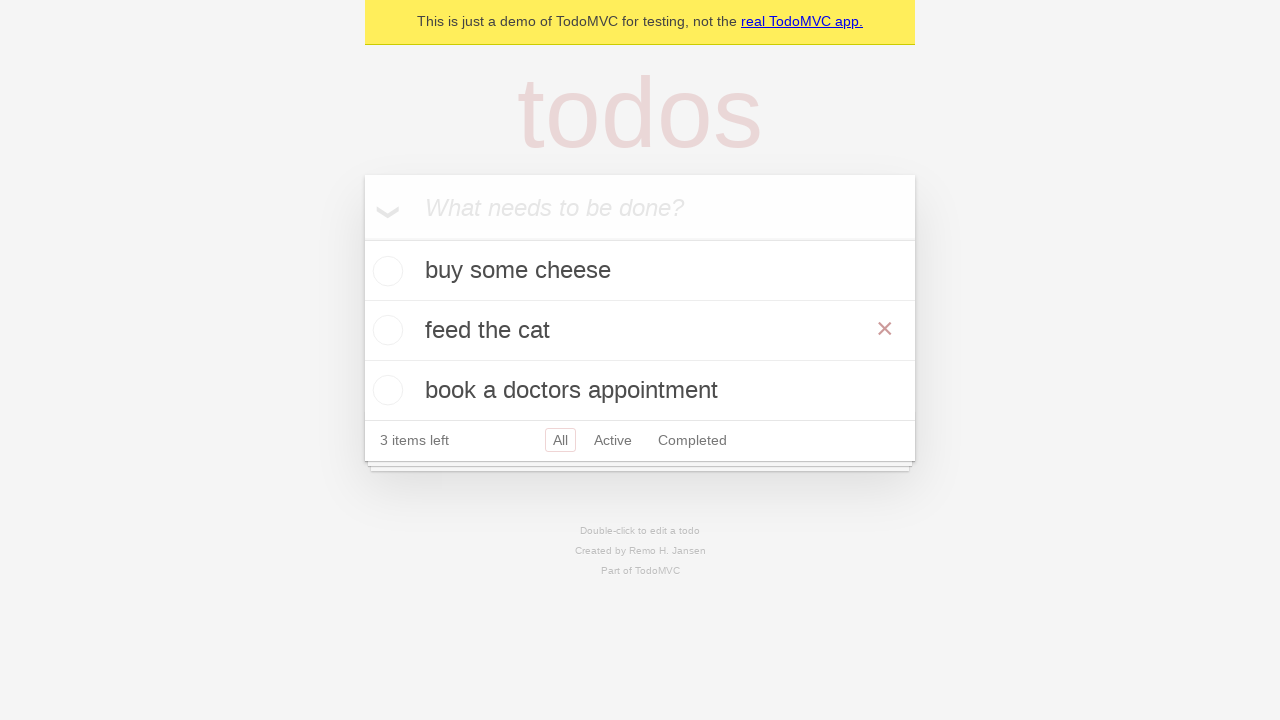

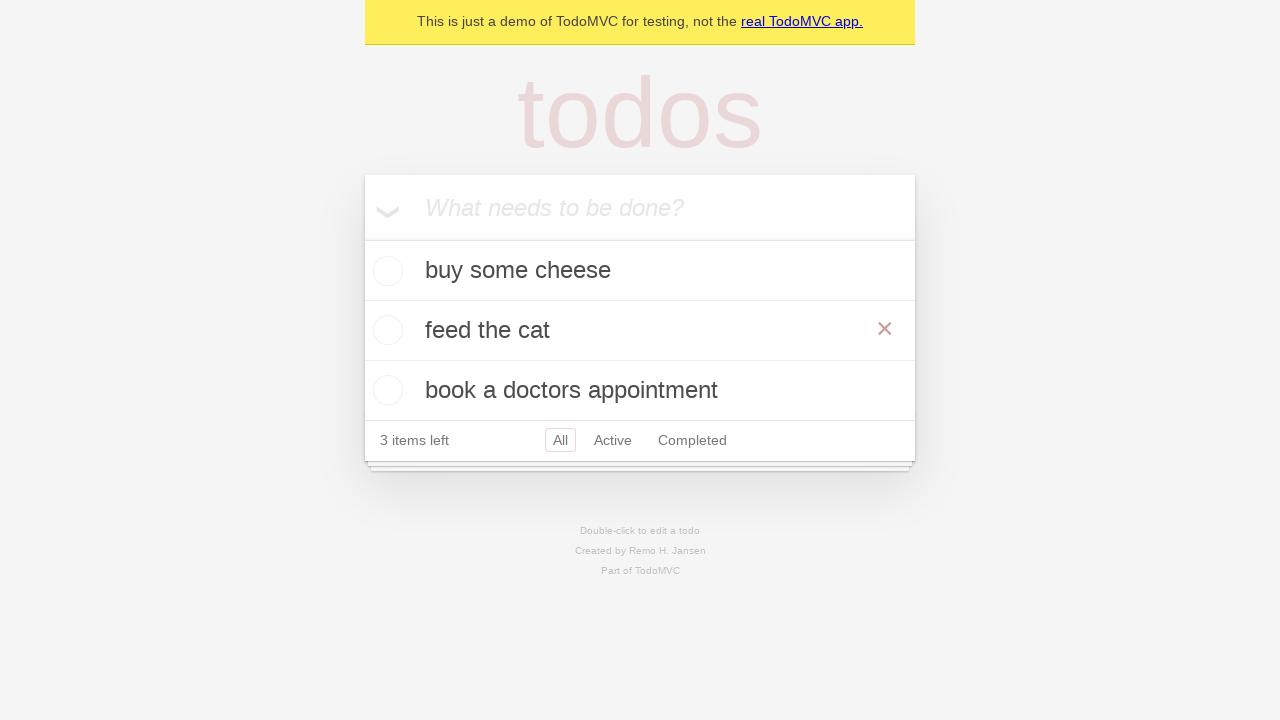